Navigates through the quotes website by clicking the "Next" button to paginate through multiple pages of quotes, verifying that quotes and tags are displayed on the page.

Starting URL: http://quotes.toscrape.com/

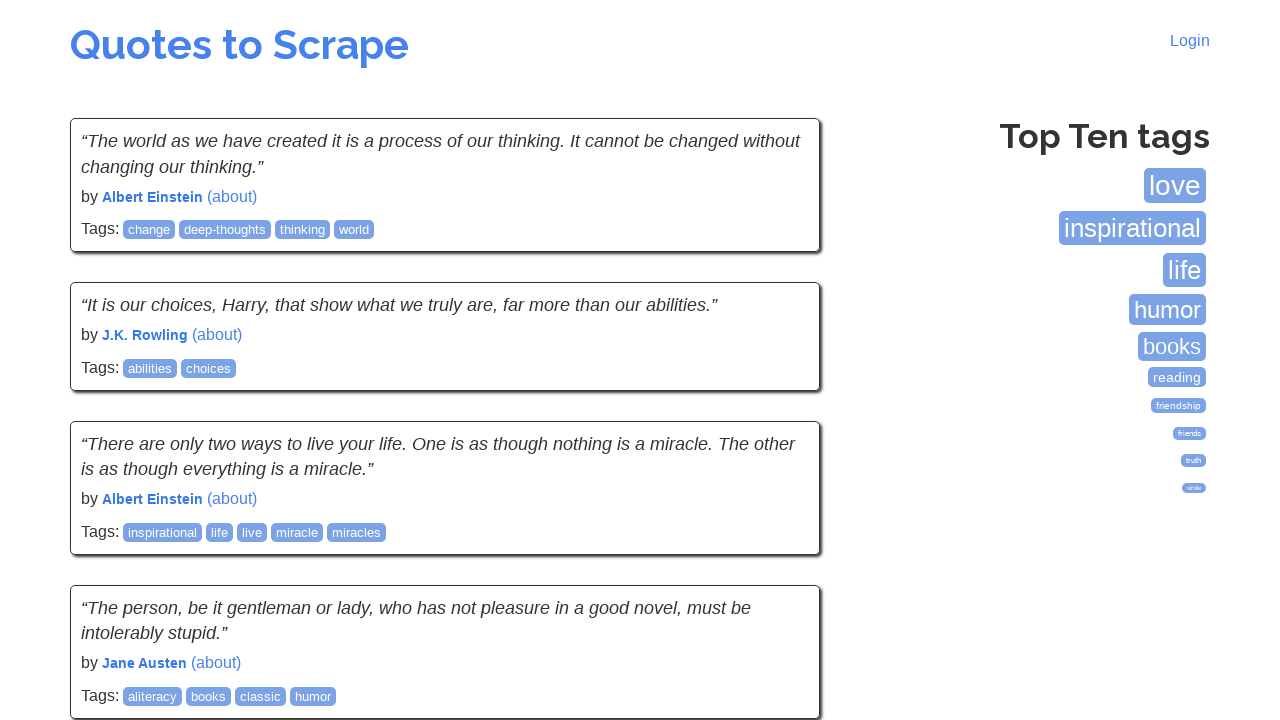

Waited for tags box to load on the page
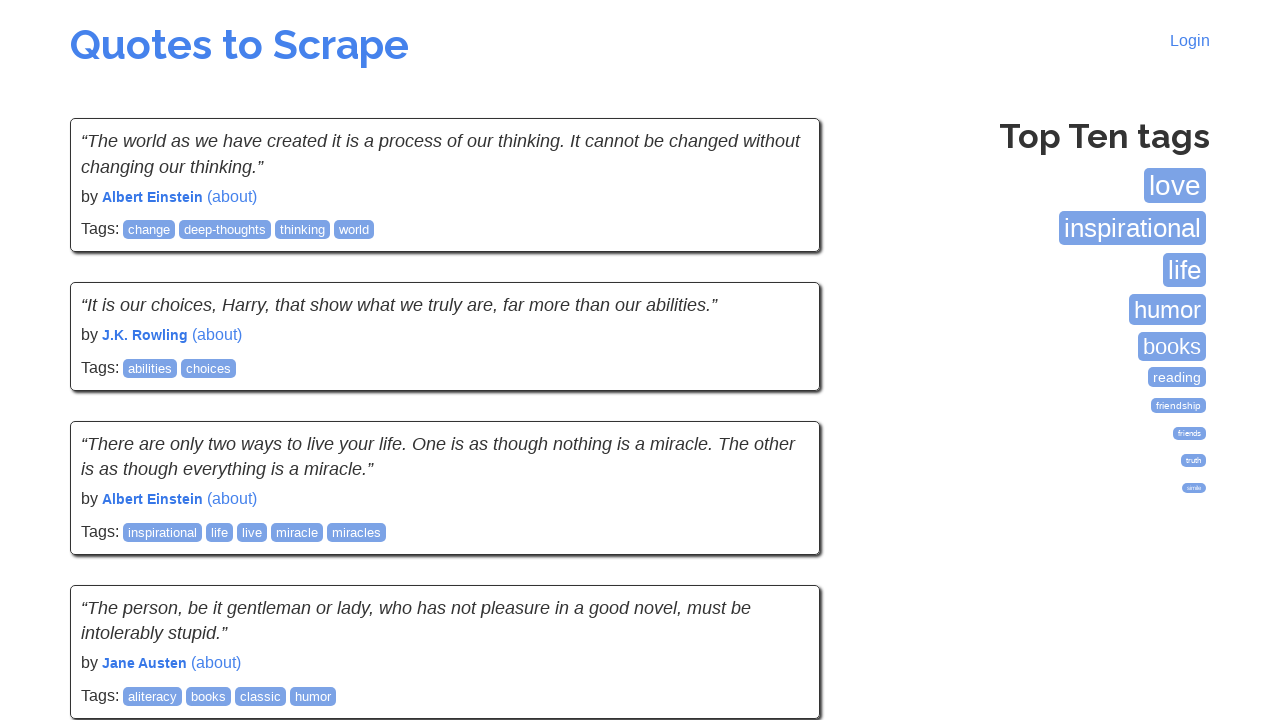

Verified quotes are displayed on the page
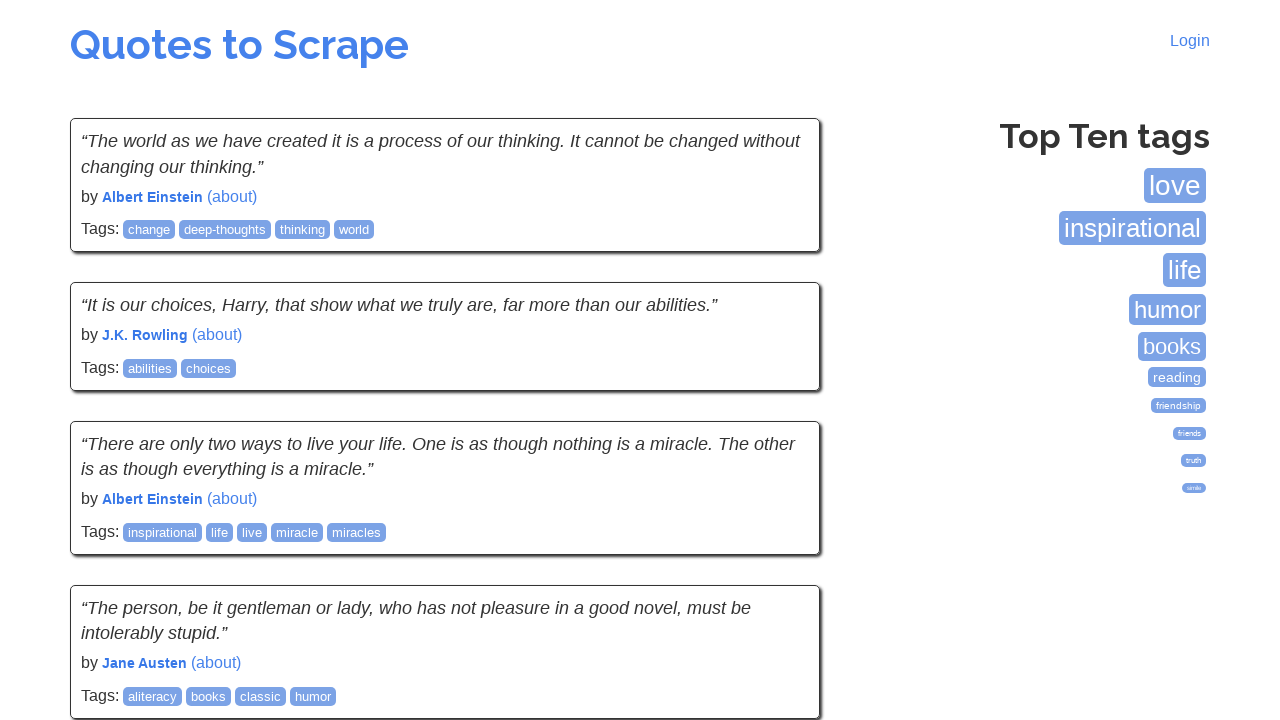

Verified quotes are visible on page 1
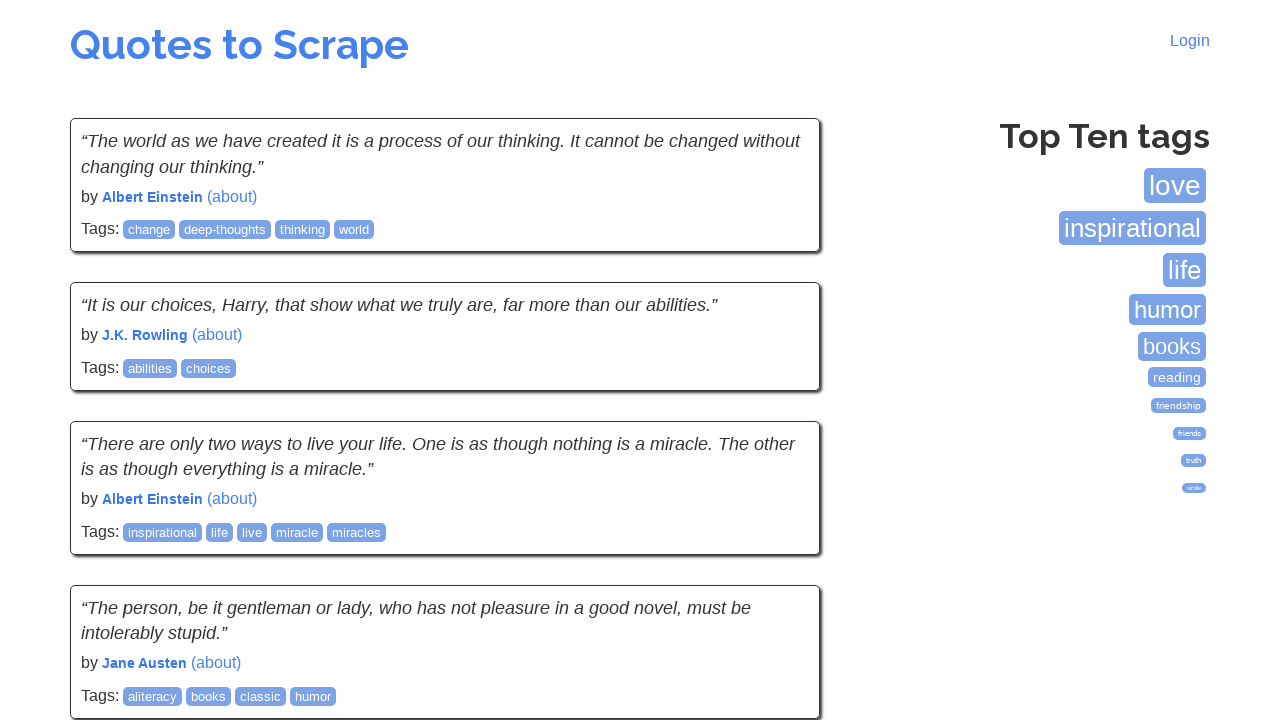

Clicked Next button to navigate from page 1 to page 2 at (778, 542) on li.next a
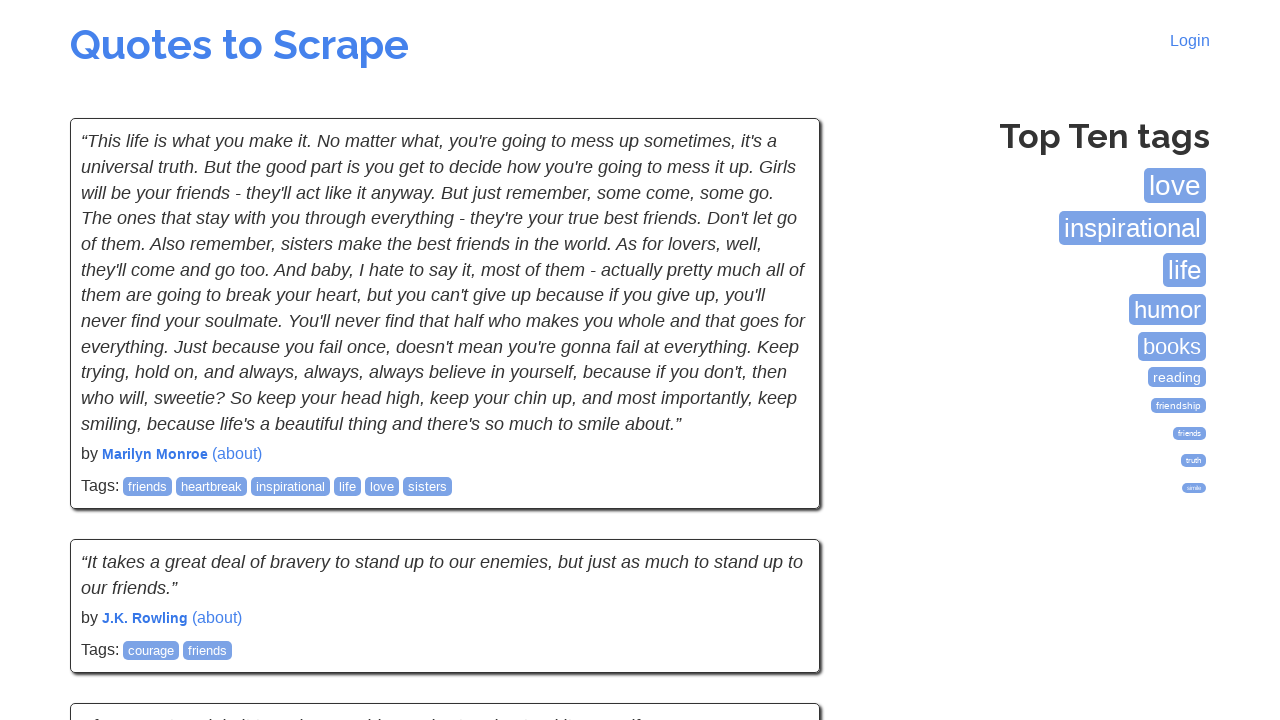

Waited for quotes to load on page 2
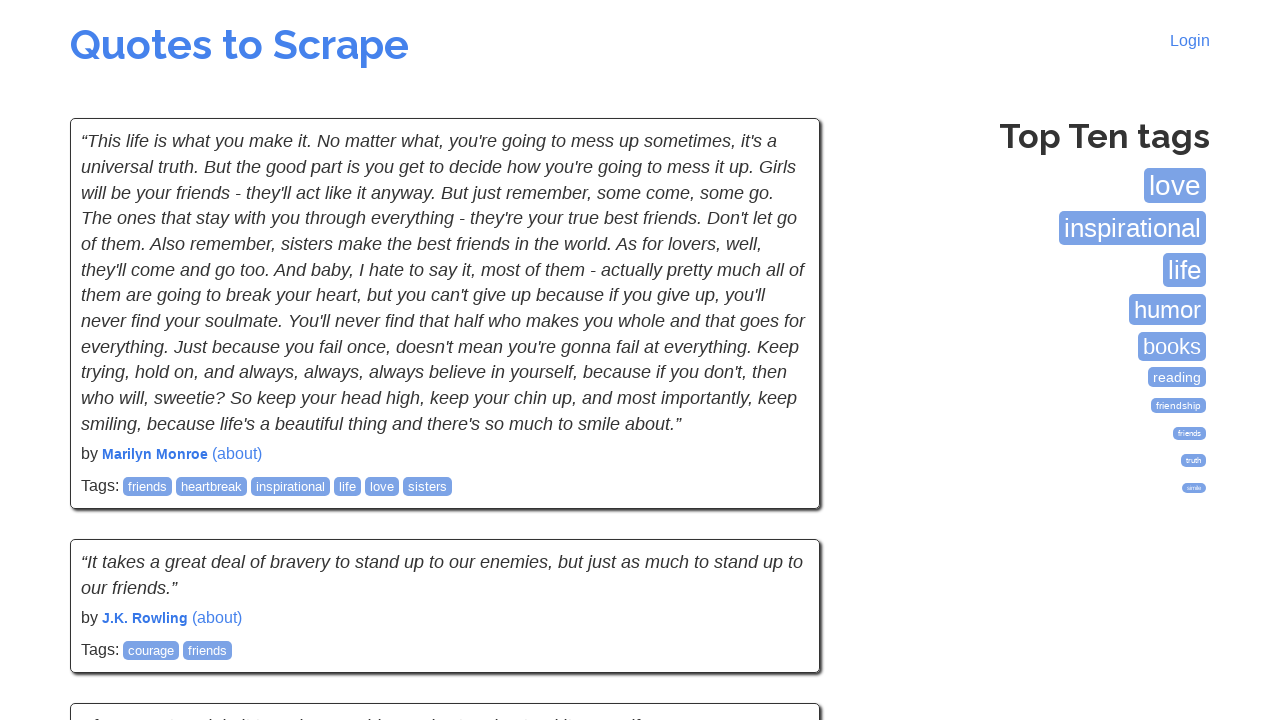

Verified quotes are visible on page 2
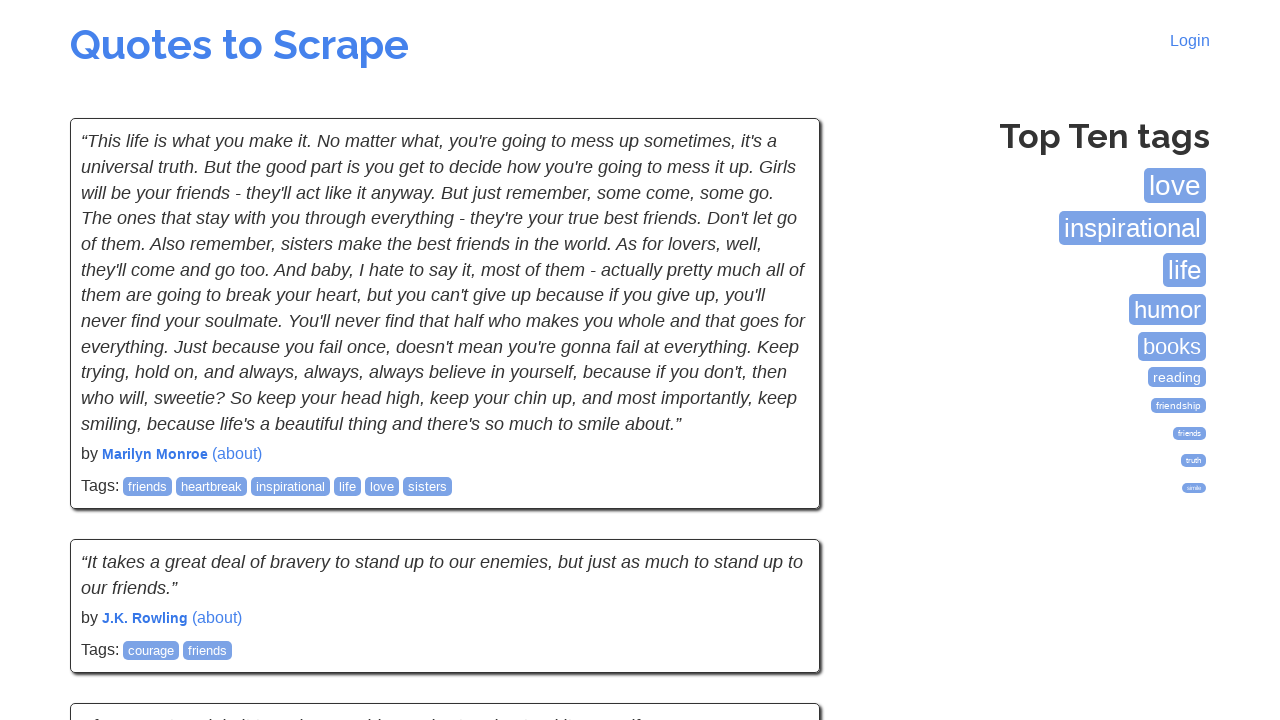

Clicked Next button to navigate from page 2 to page 3 at (778, 542) on li.next a
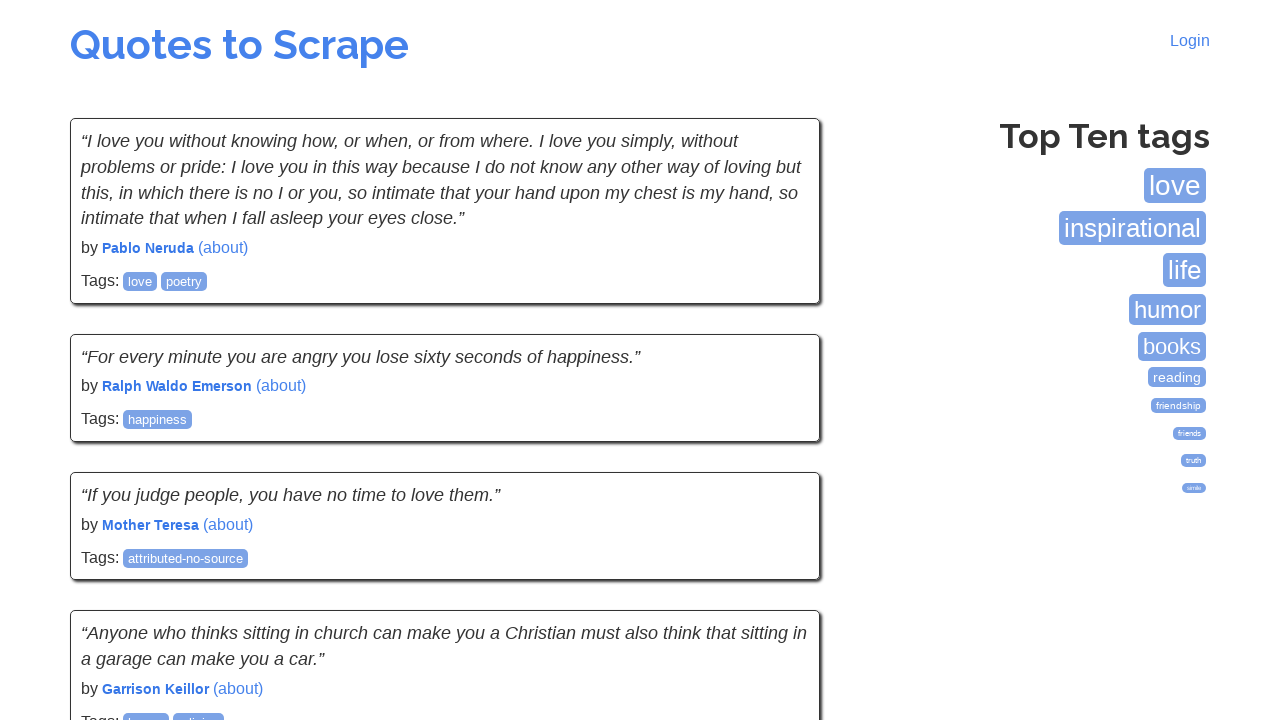

Waited for quotes to load on page 3
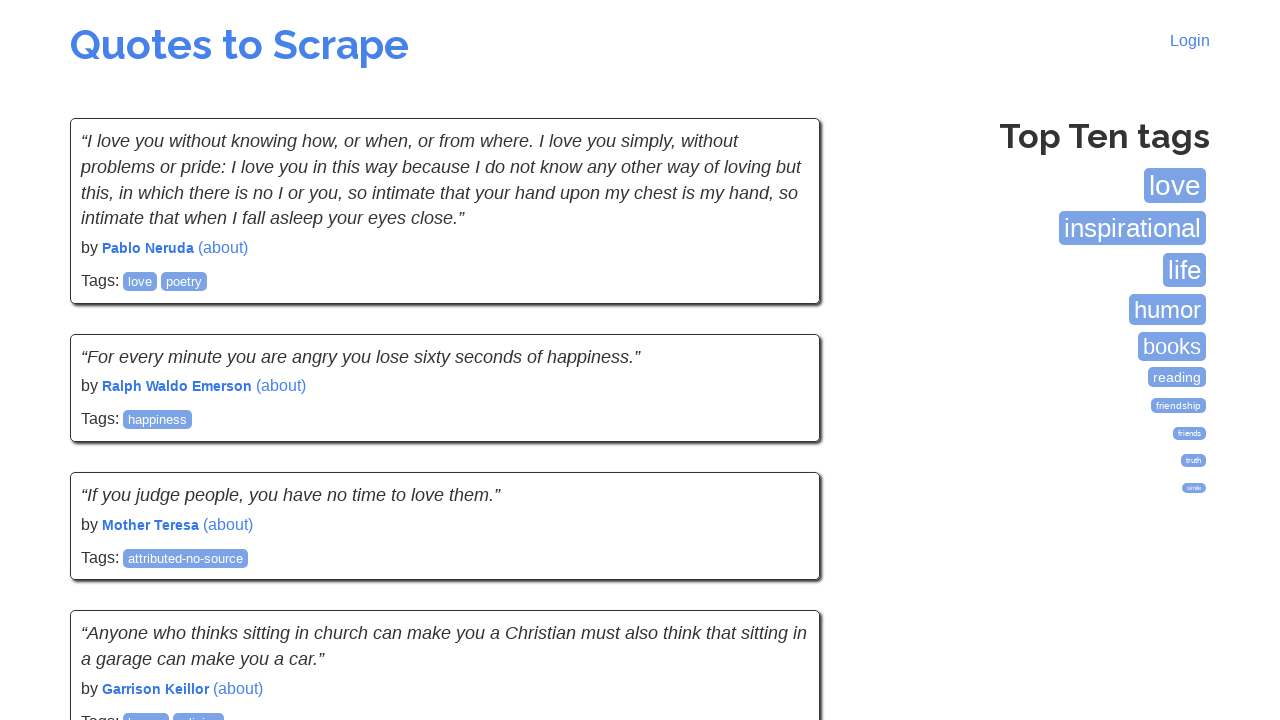

Verified quotes are visible on page 3
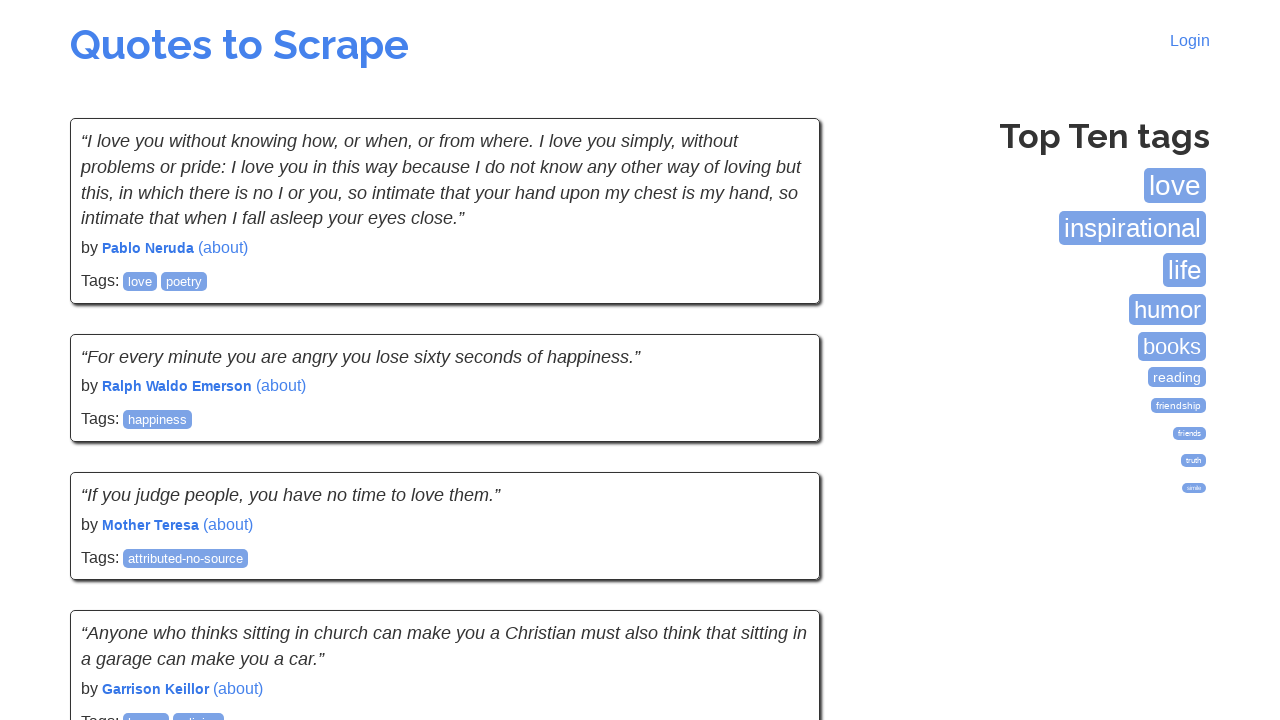

Clicked Next button to navigate from page 3 to page 4 at (778, 542) on li.next a
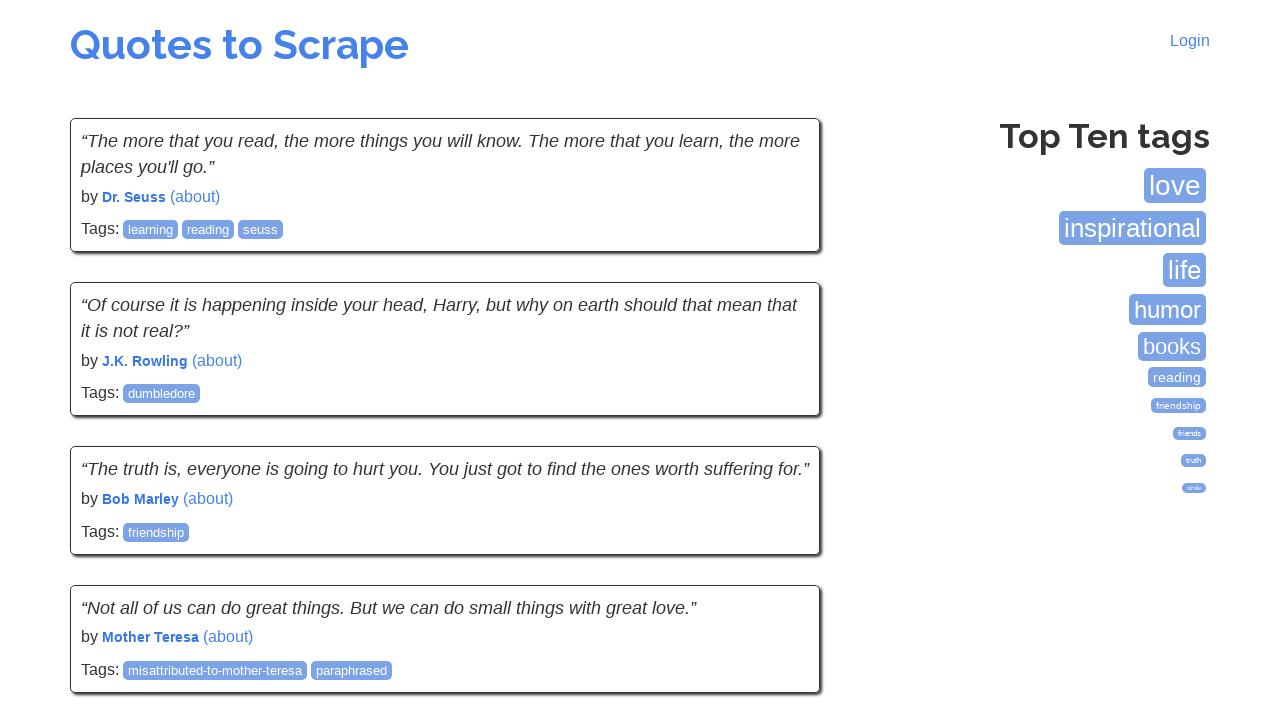

Waited for quotes to load on page 4
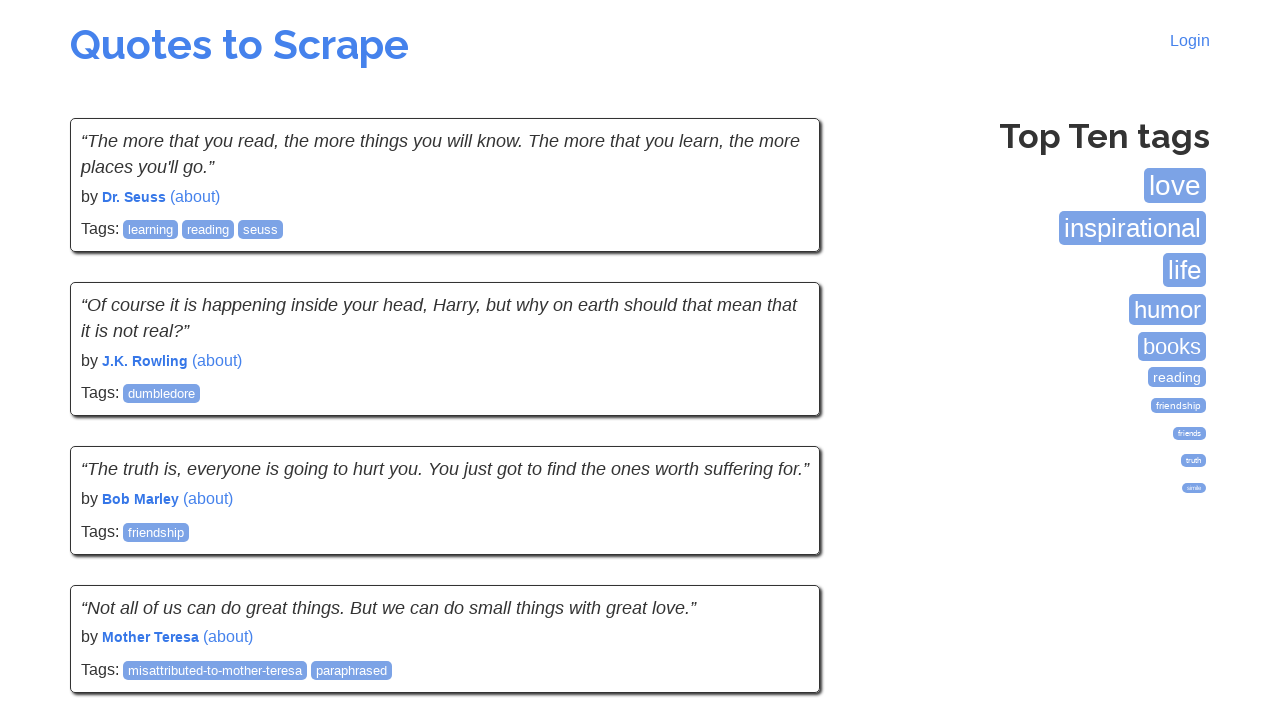

Verified quotes are visible on page 4
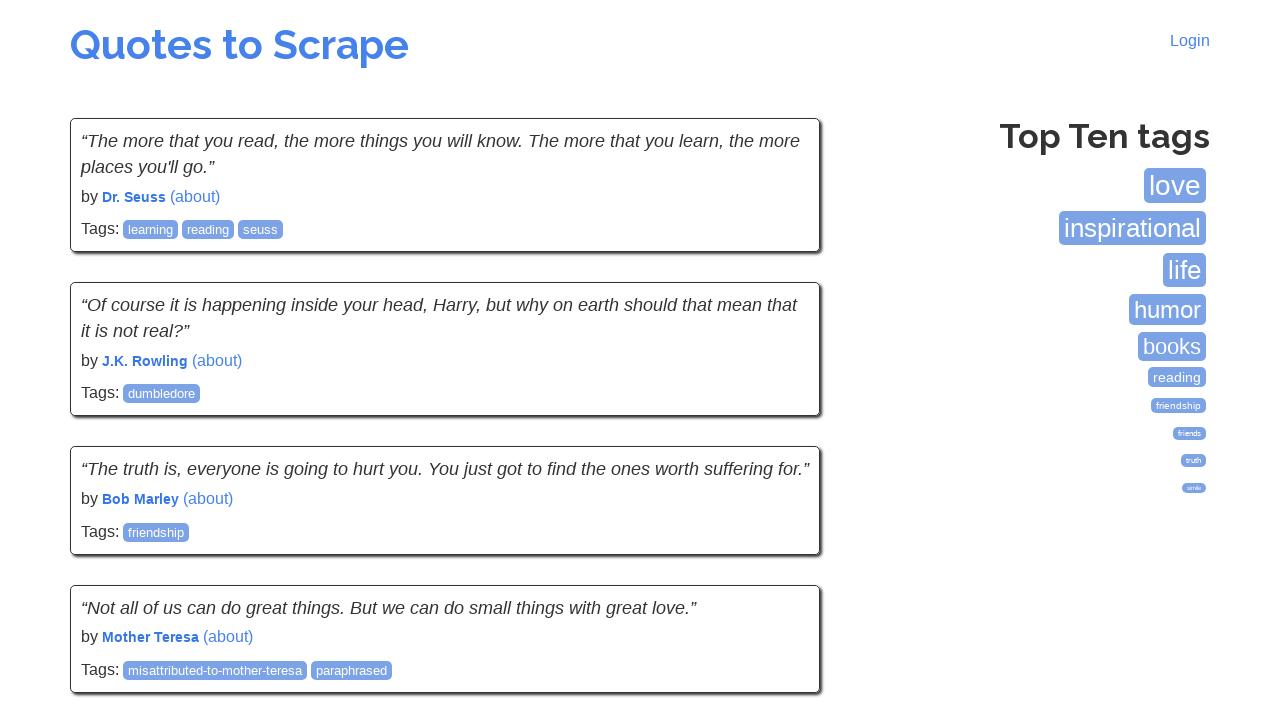

Clicked Next button to navigate from page 4 to page 5 at (778, 542) on li.next a
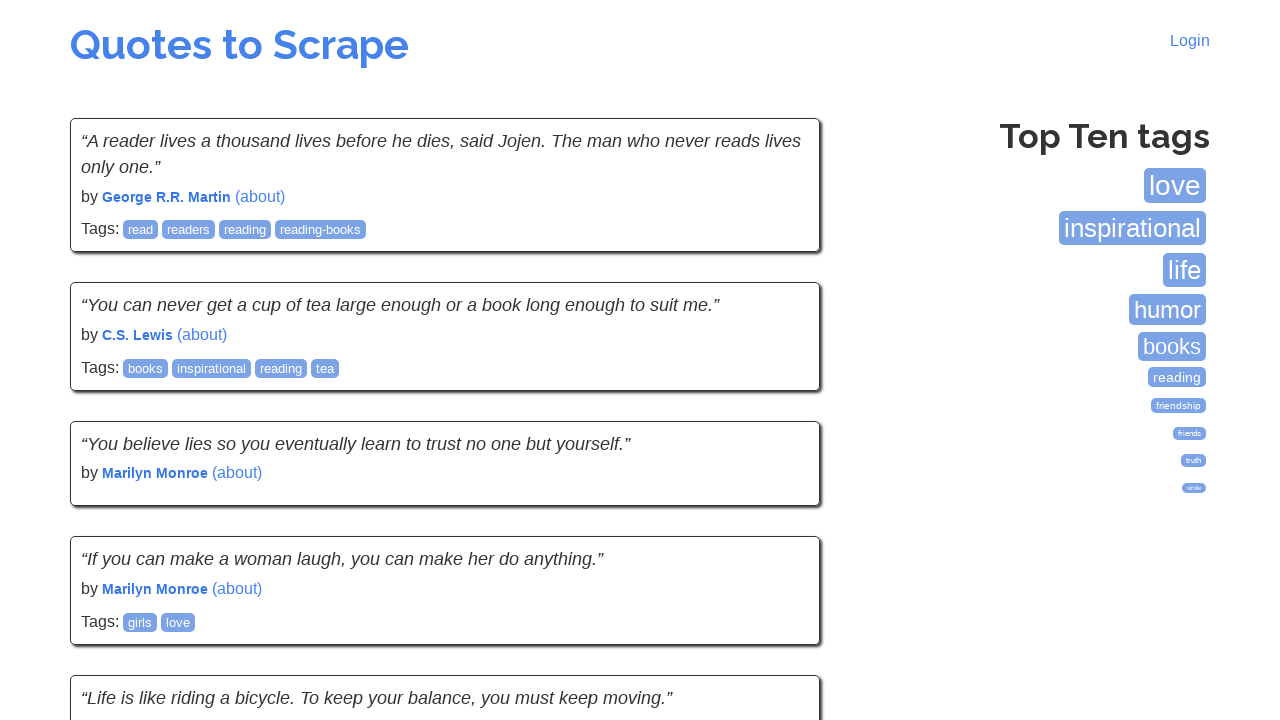

Waited for quotes to load on page 5
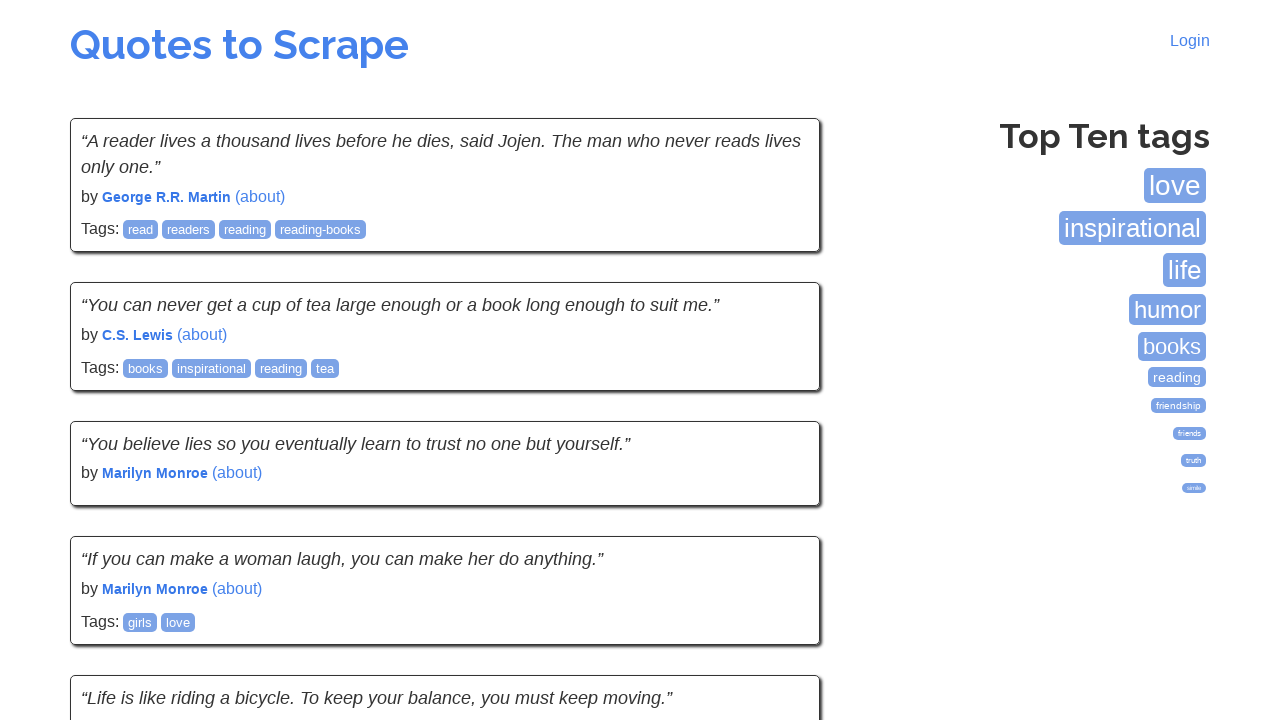

Verified quotes are visible on page 5
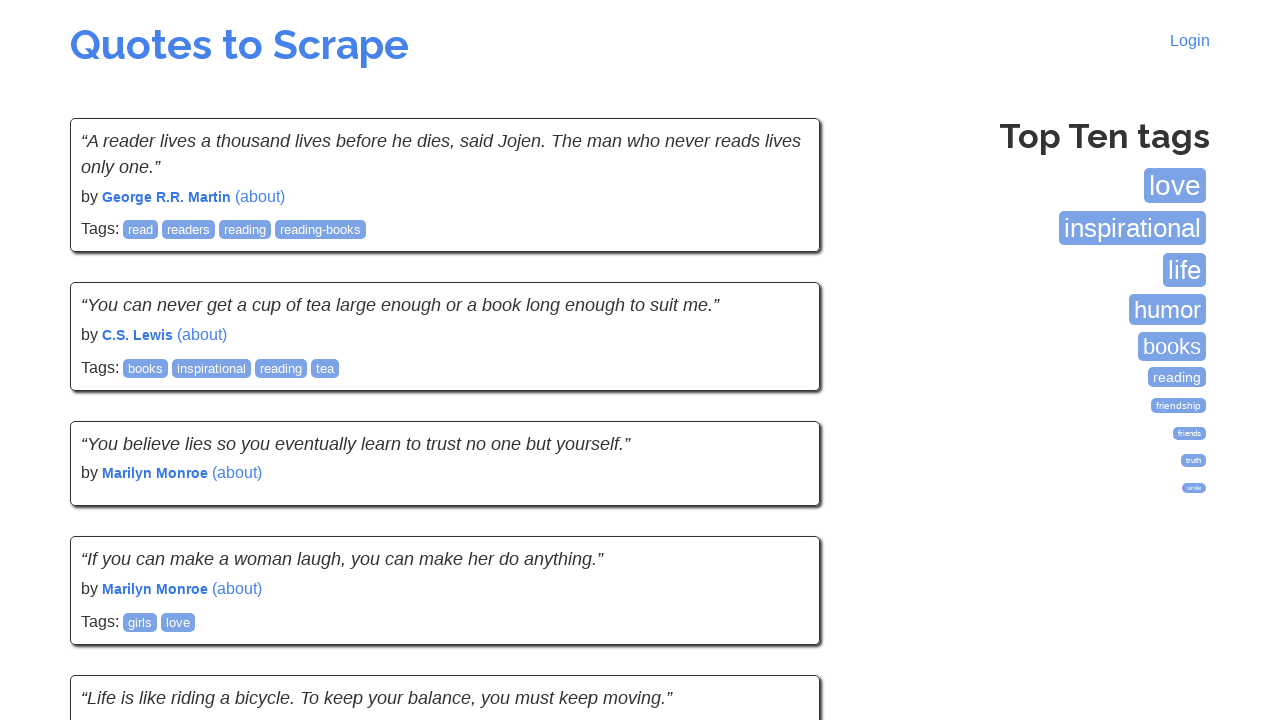

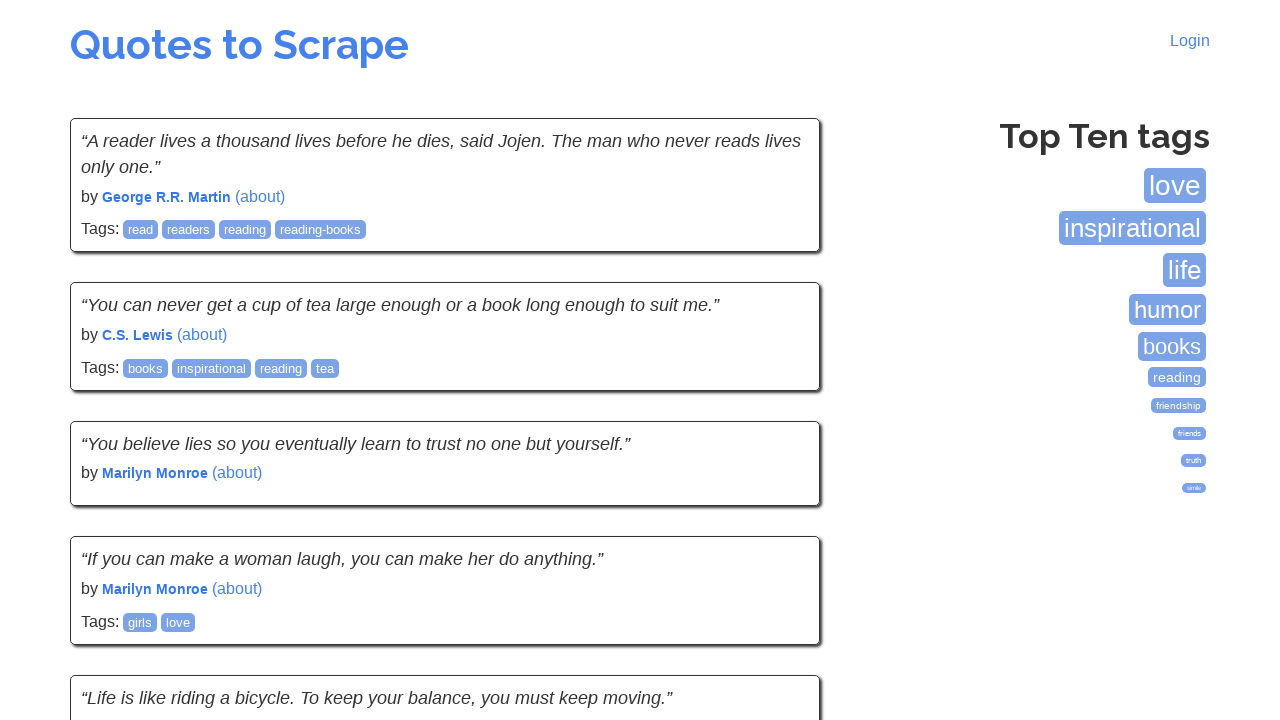